Tests dropdown selection functionality on OrangeHRM trial page by selecting a country from the dropdown menu

Starting URL: https://www.orangehrm.com/30-day-free-trial/

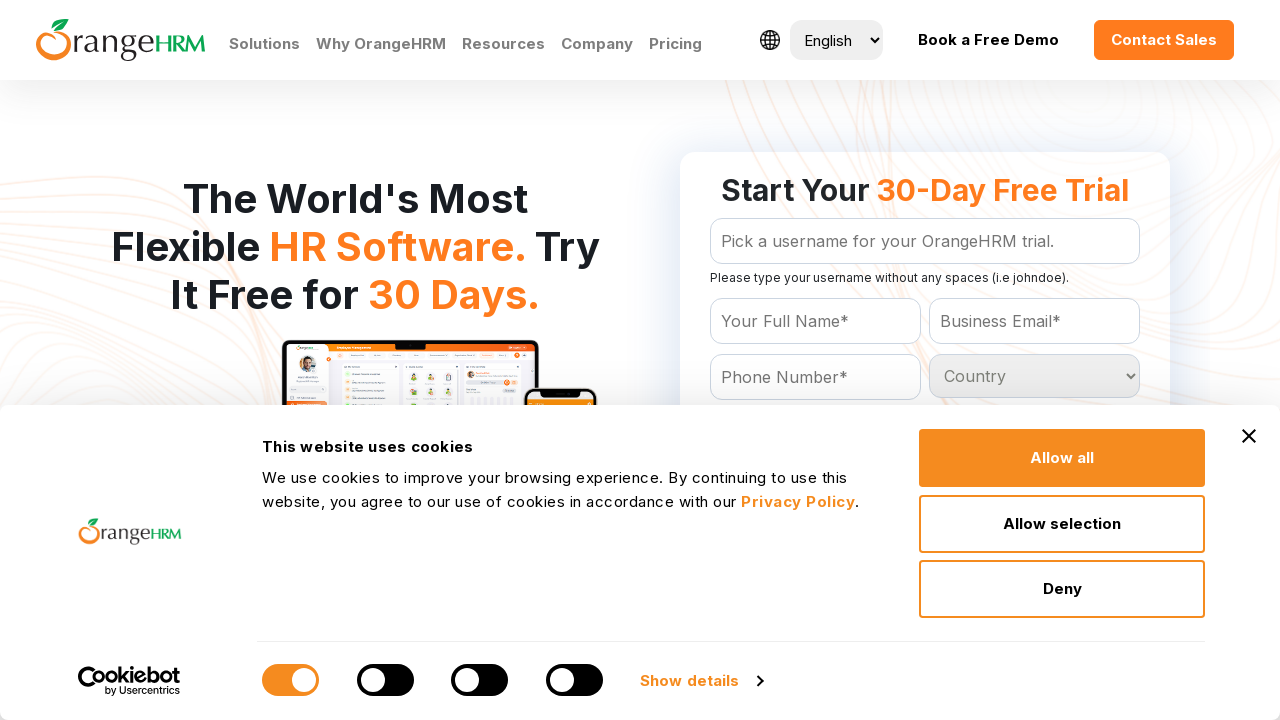

Navigated to OrangeHRM 30-day free trial page
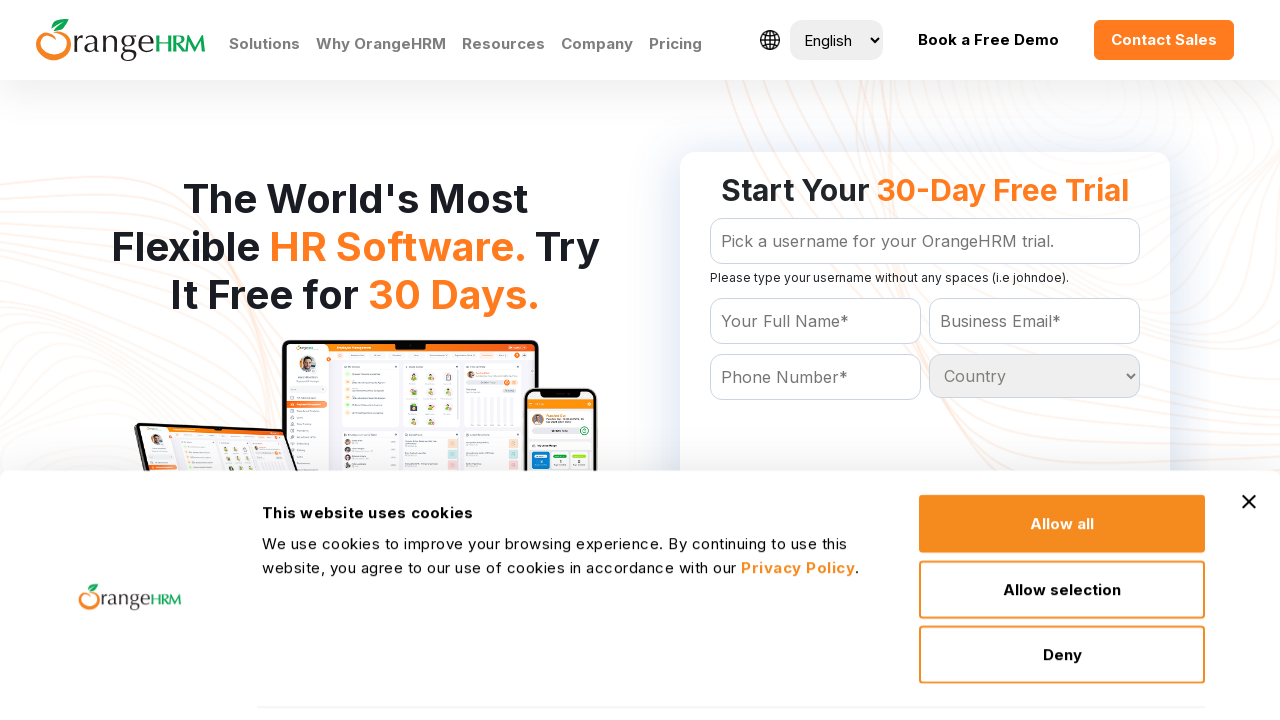

Selected 'Cuba' from the country dropdown menu on select#Form_getForm_Country
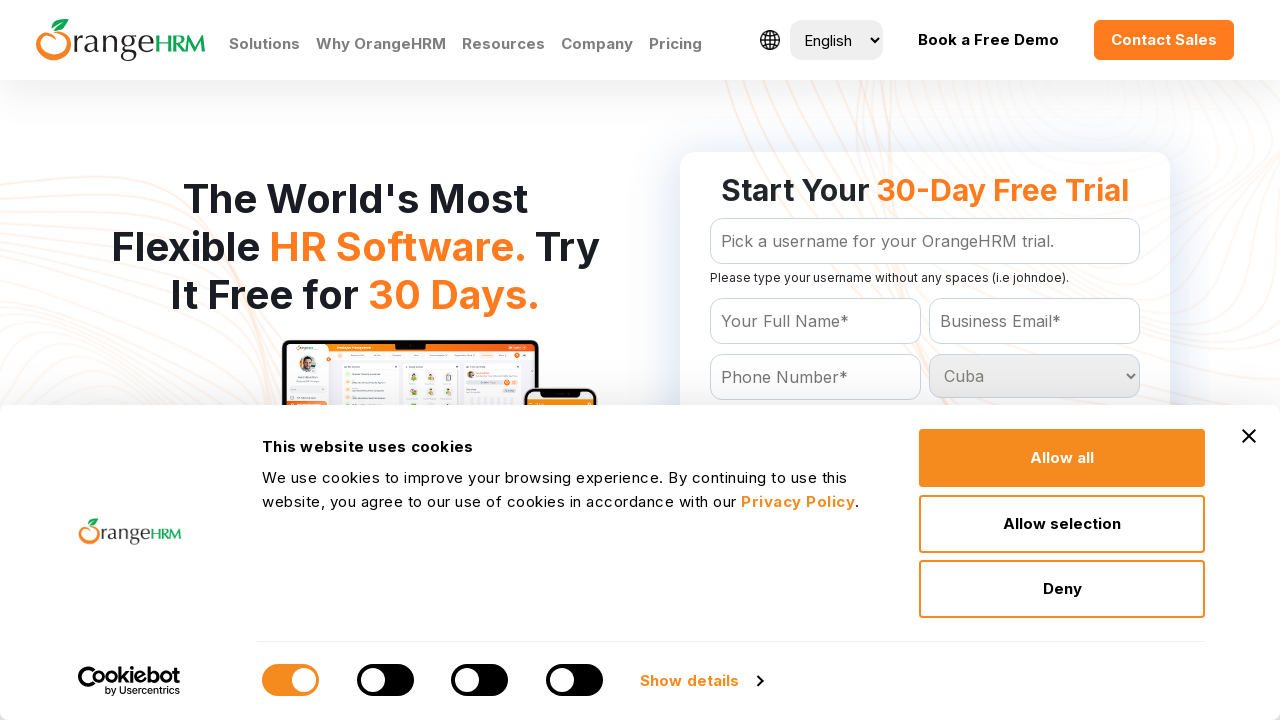

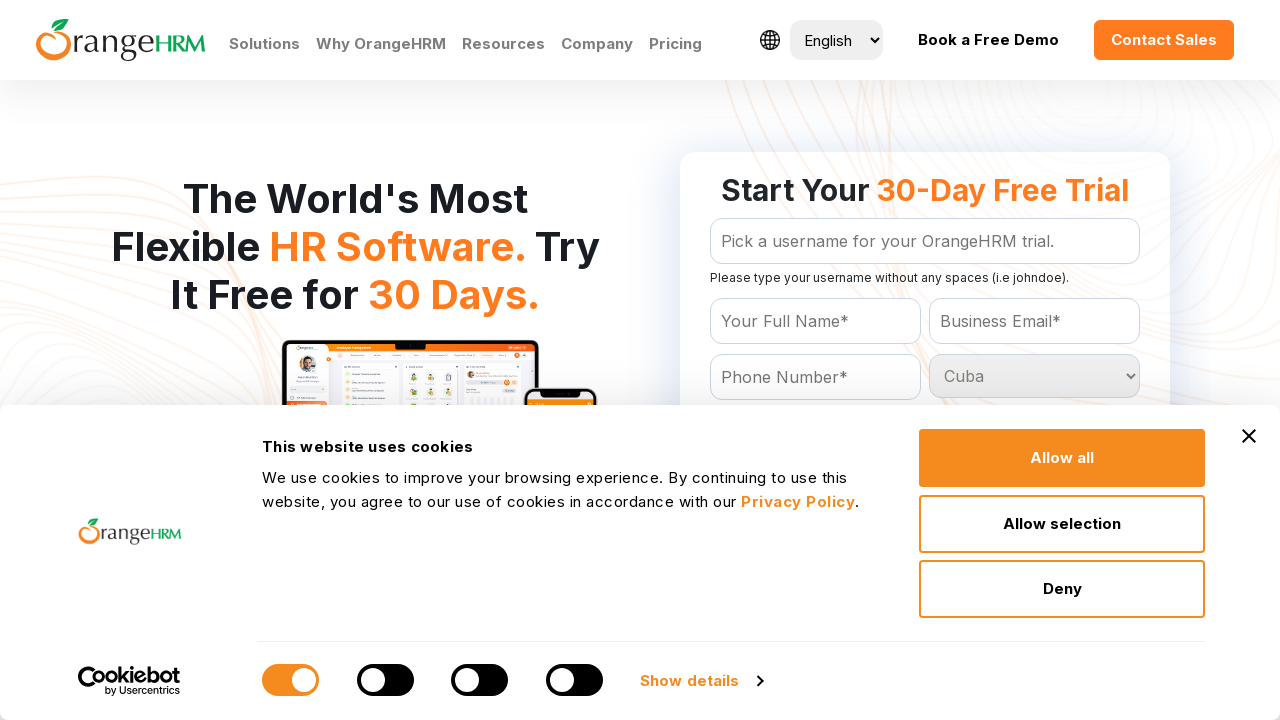